Navigates to the University of Aveiro website (HTTPS) and verifies the page title contains "Universidade de Aveiro"

Starting URL: https://www.ua.pt

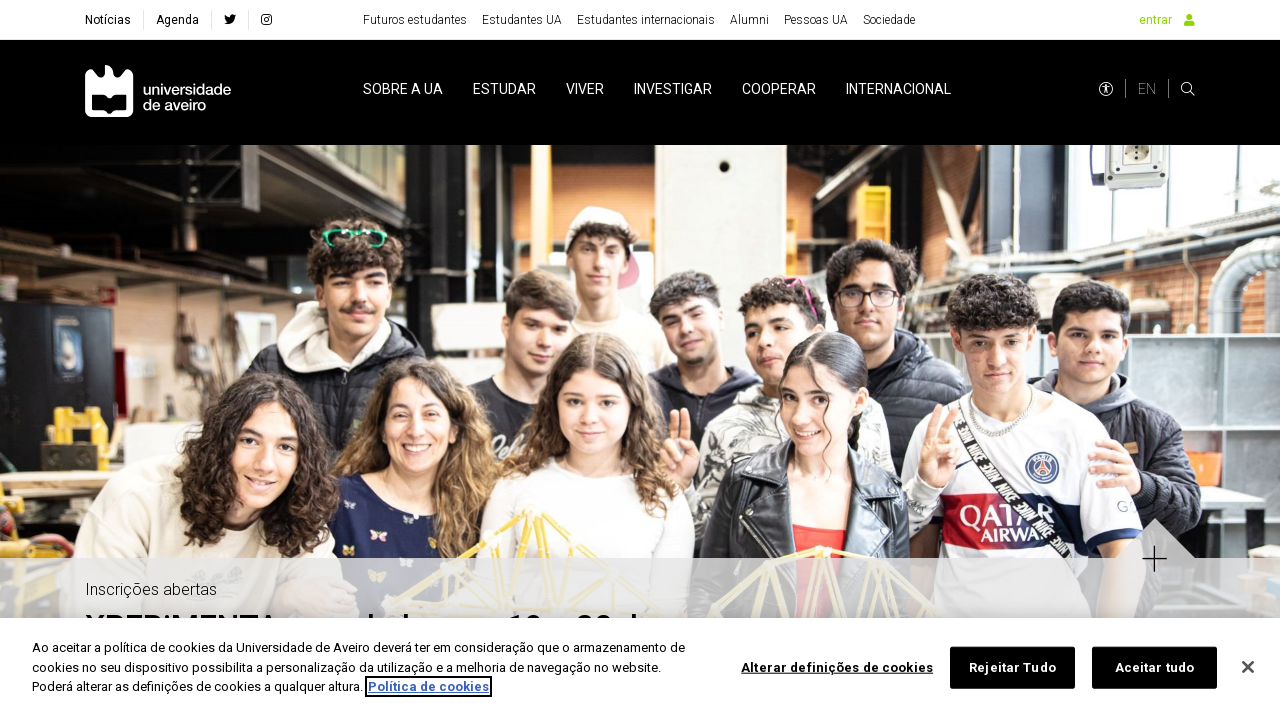

Navigated to University of Aveiro website (https://www.ua.pt)
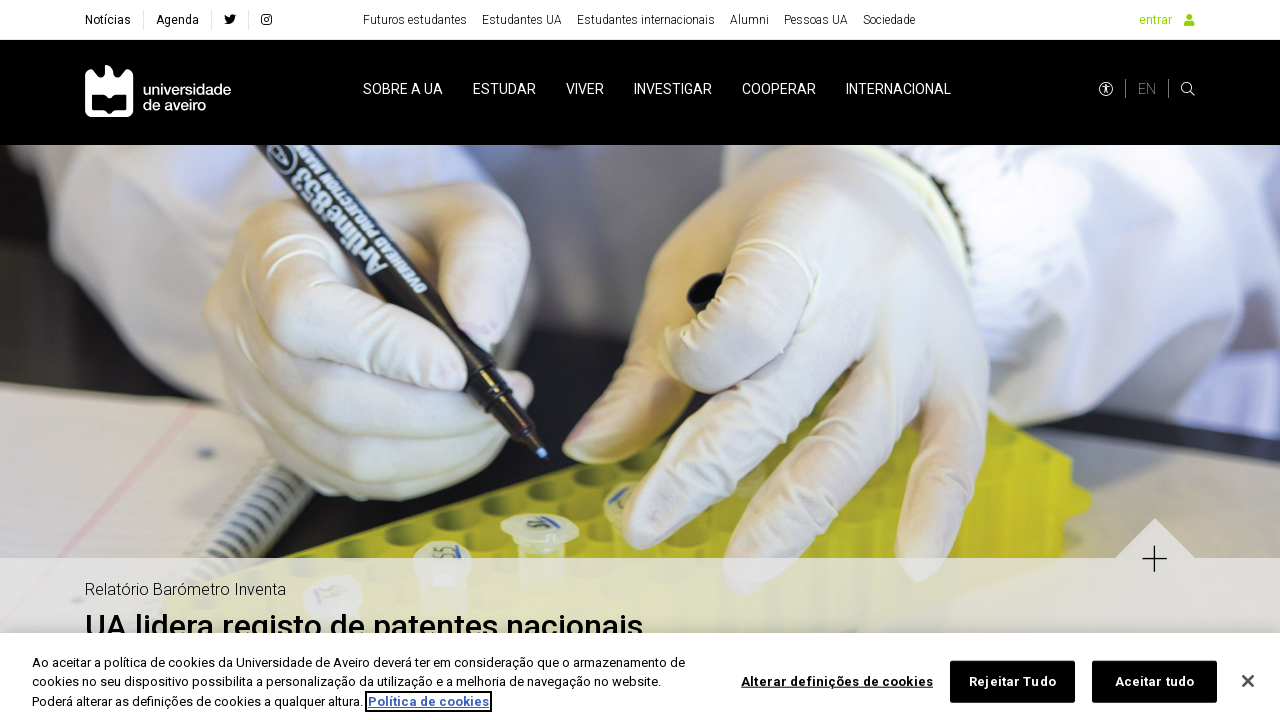

Page loaded - DOM content fully parsed
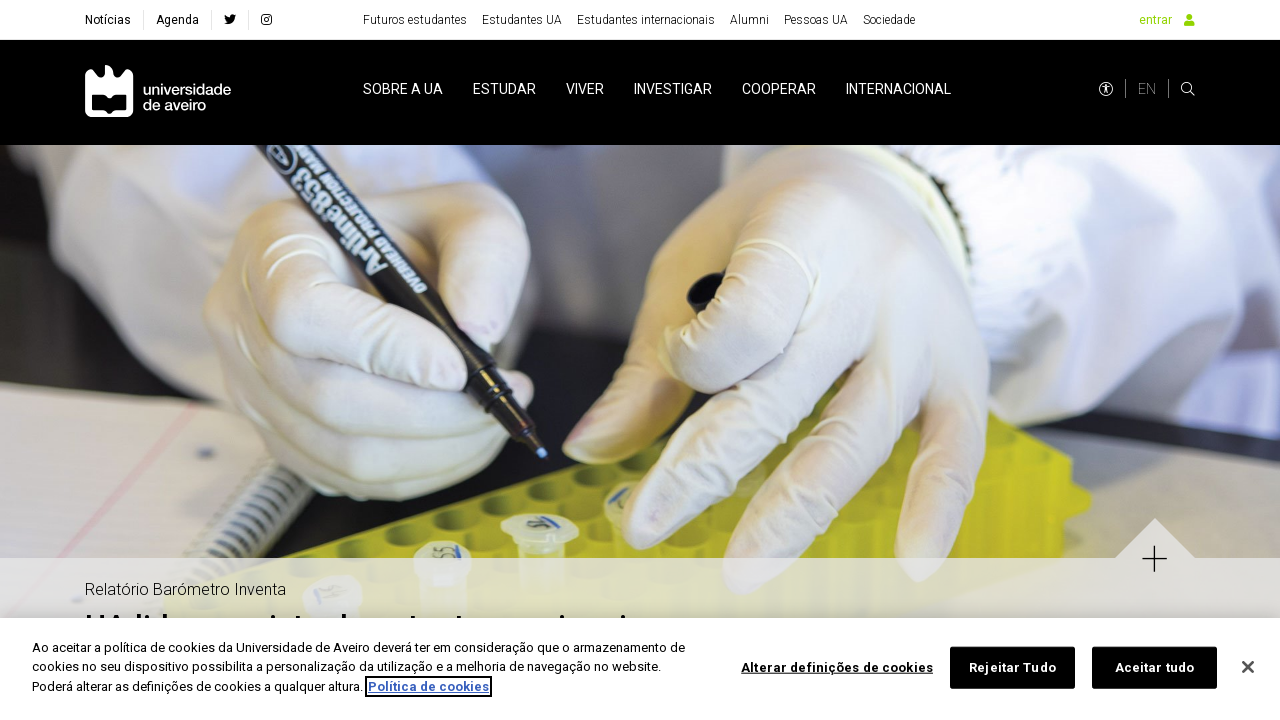

Verified page title contains 'Universidade de Aveiro'
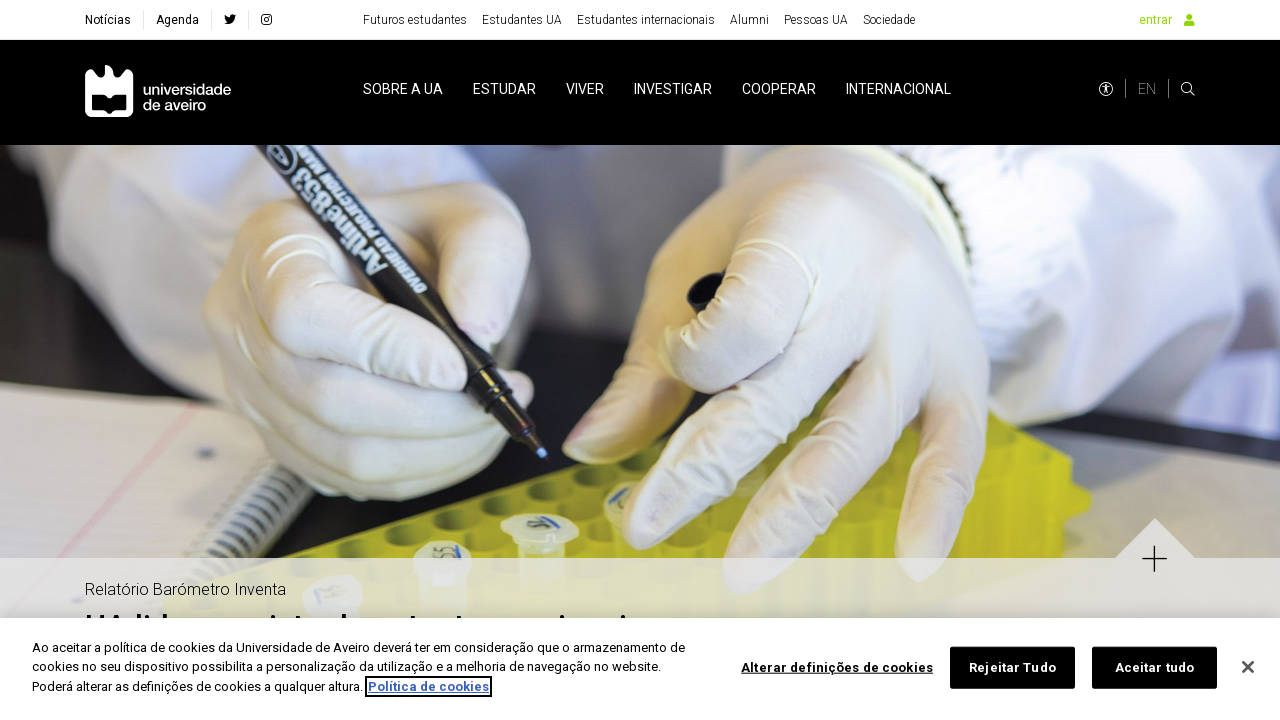

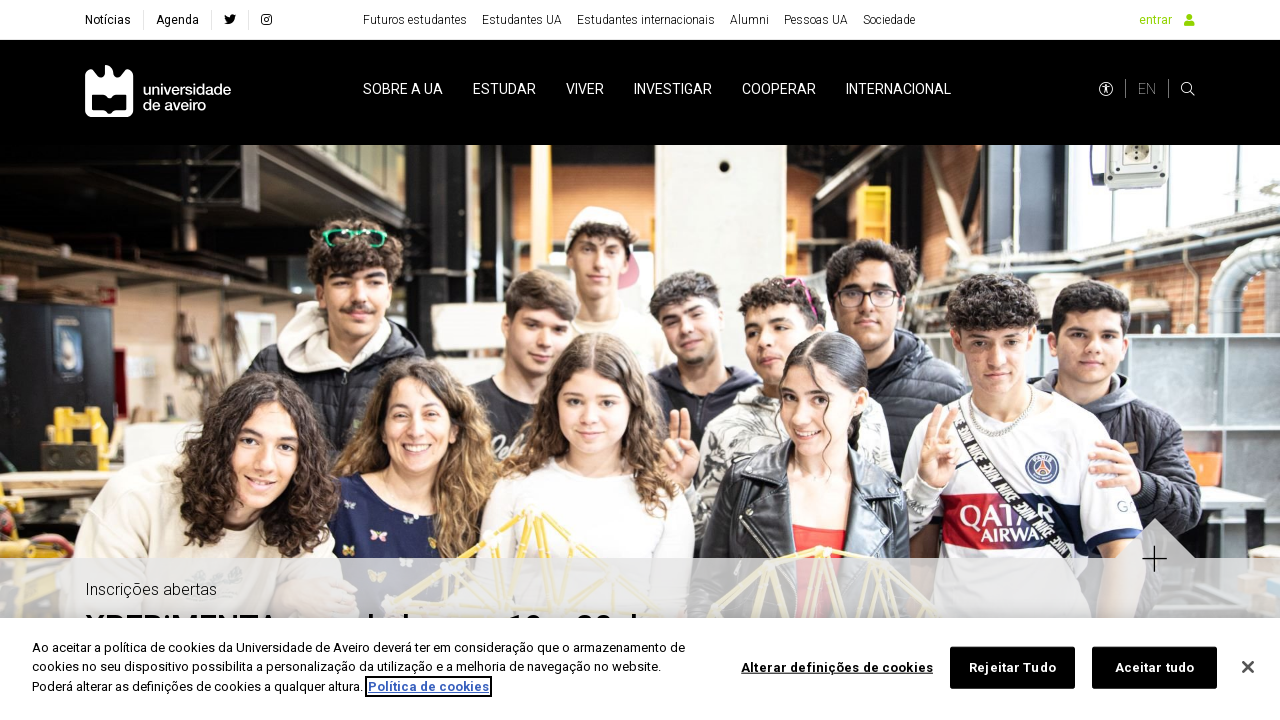